Verifies the presence of the "Online top-up without commission" heading block on the MTS Belarus website

Starting URL: https://www.mts.by

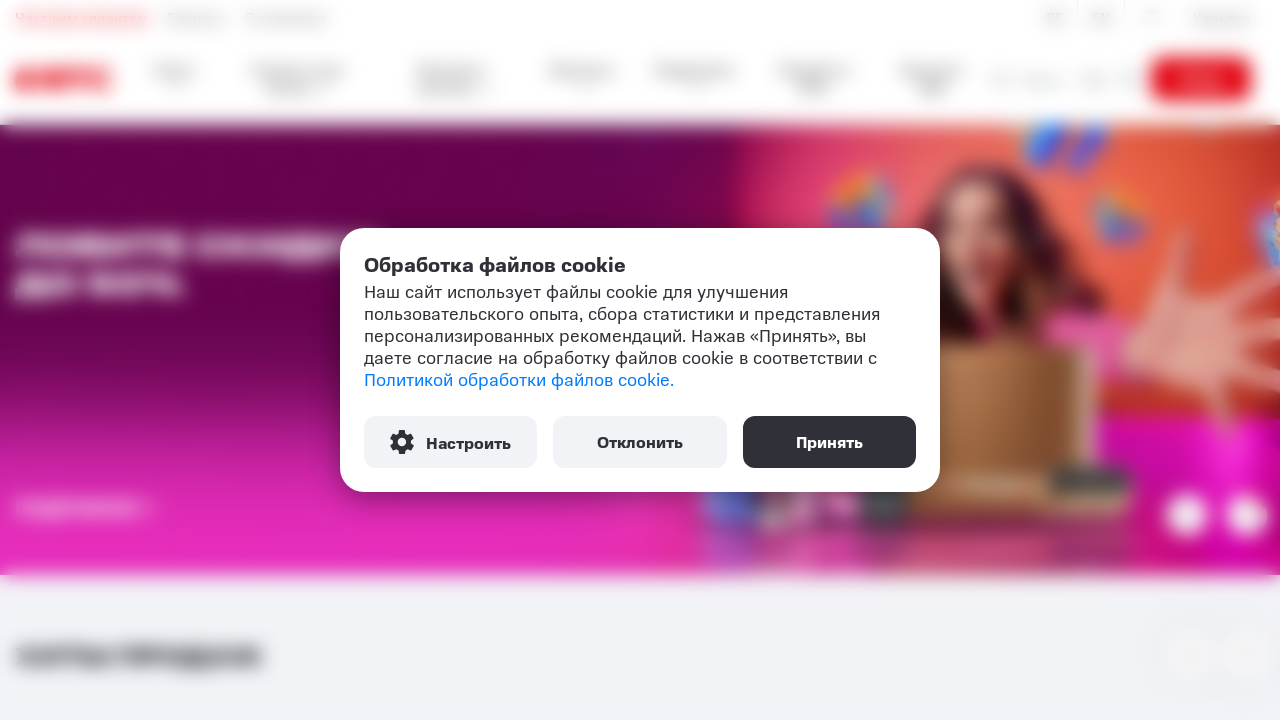

Navigated to MTS Belarus website (https://www.mts.by)
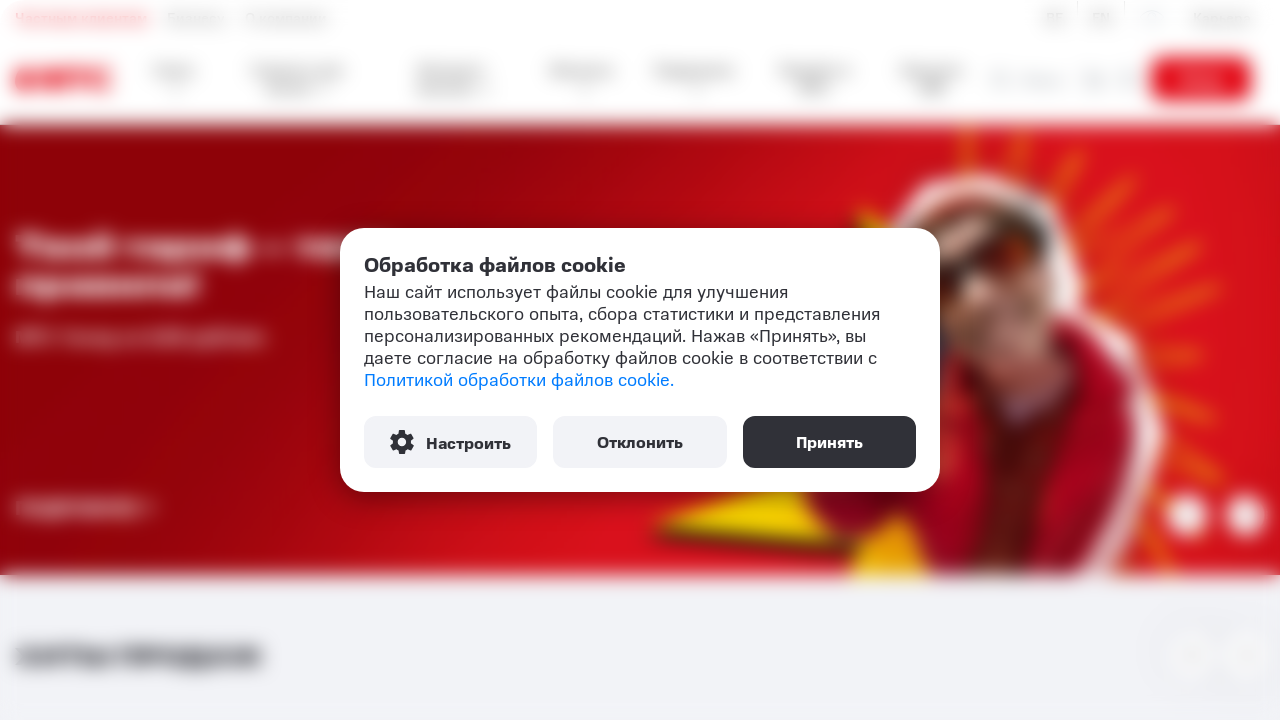

Online payment section title element became visible
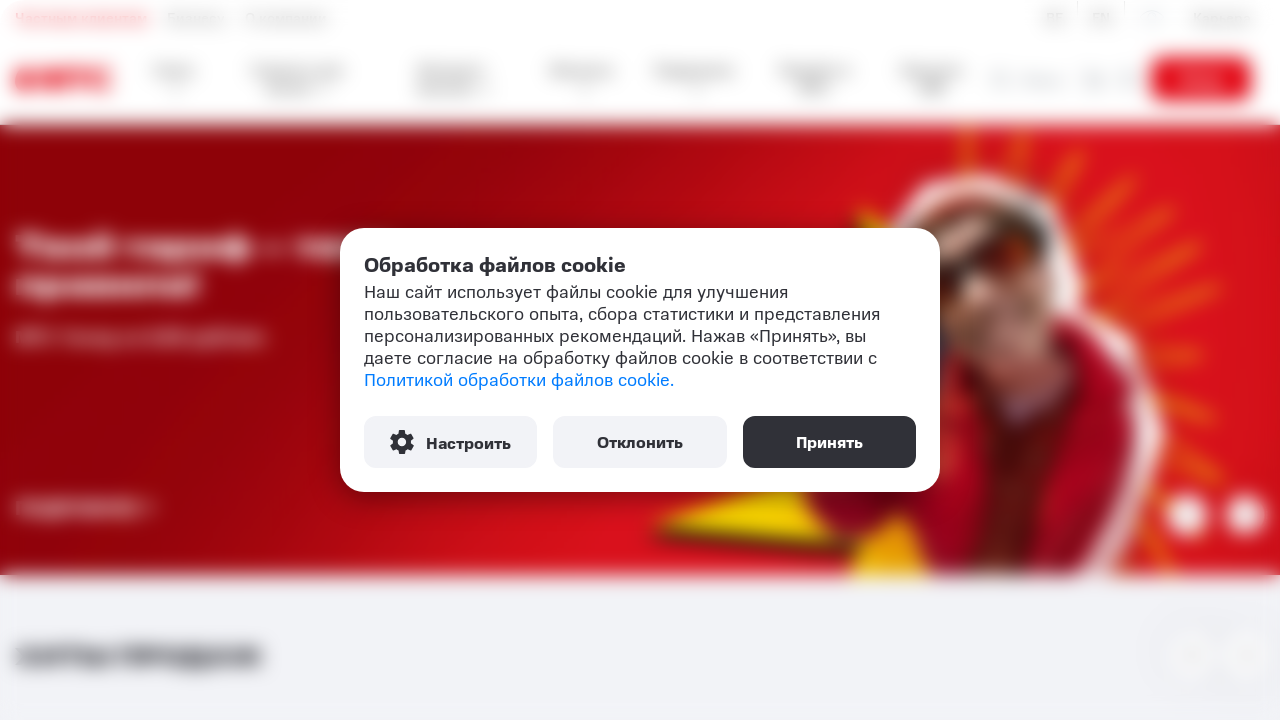

Retrieved text content from title element
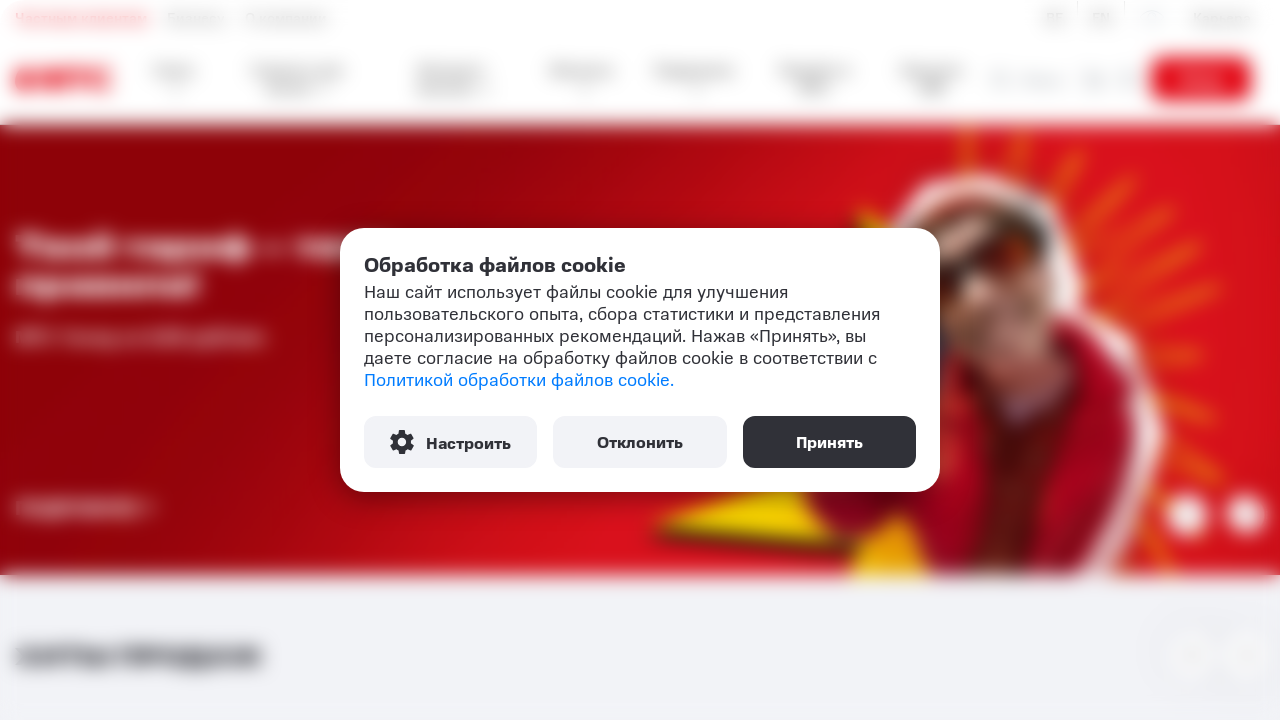

Cleaned text content: 'Онлайн пополнение без комиссии'
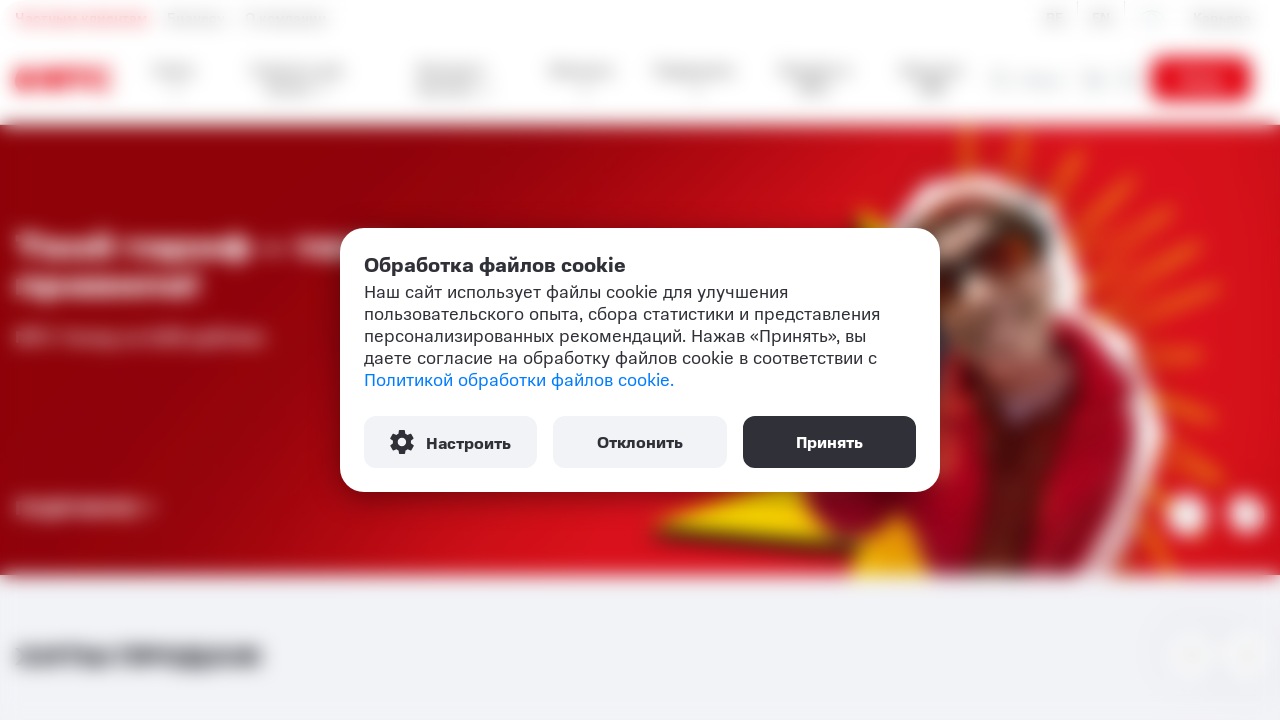

Verified title text matches expected value: 'Онлайн пополнение без комиссии'
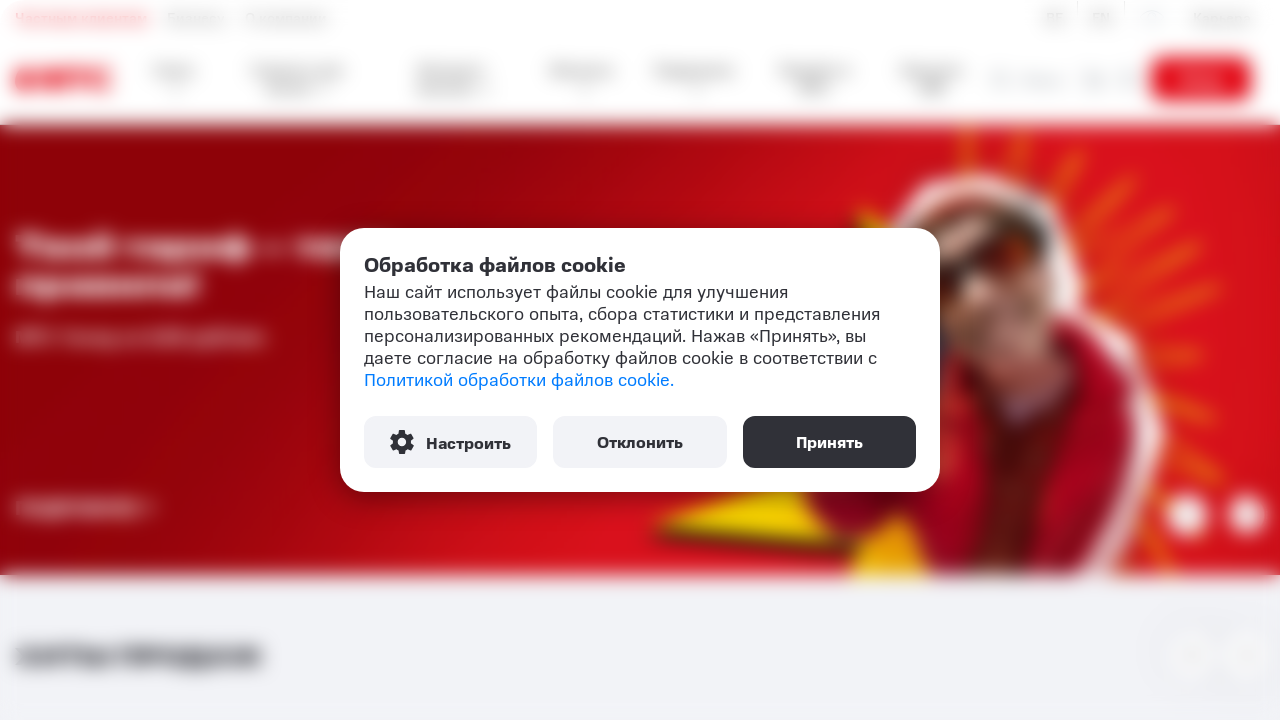

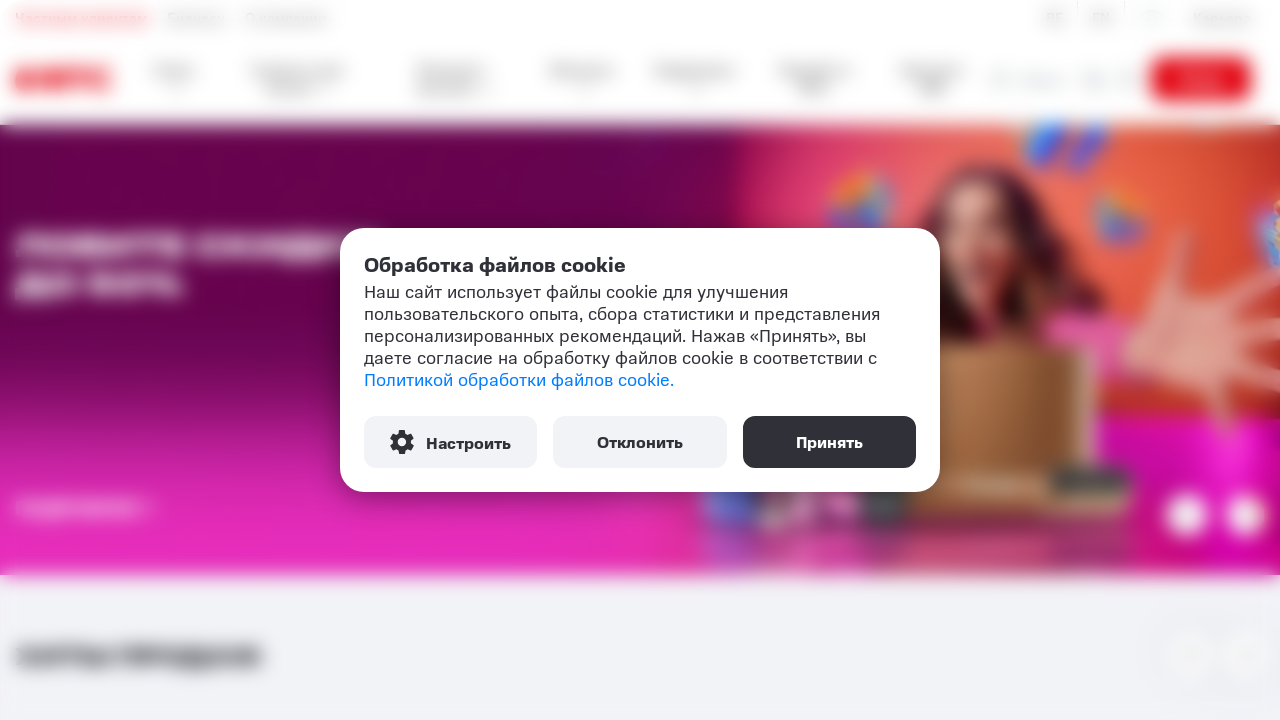